Tests calculator addition by entering 5 + 10 and verifying the result is 15

Starting URL: https://calculatorhtml.onrender.com/

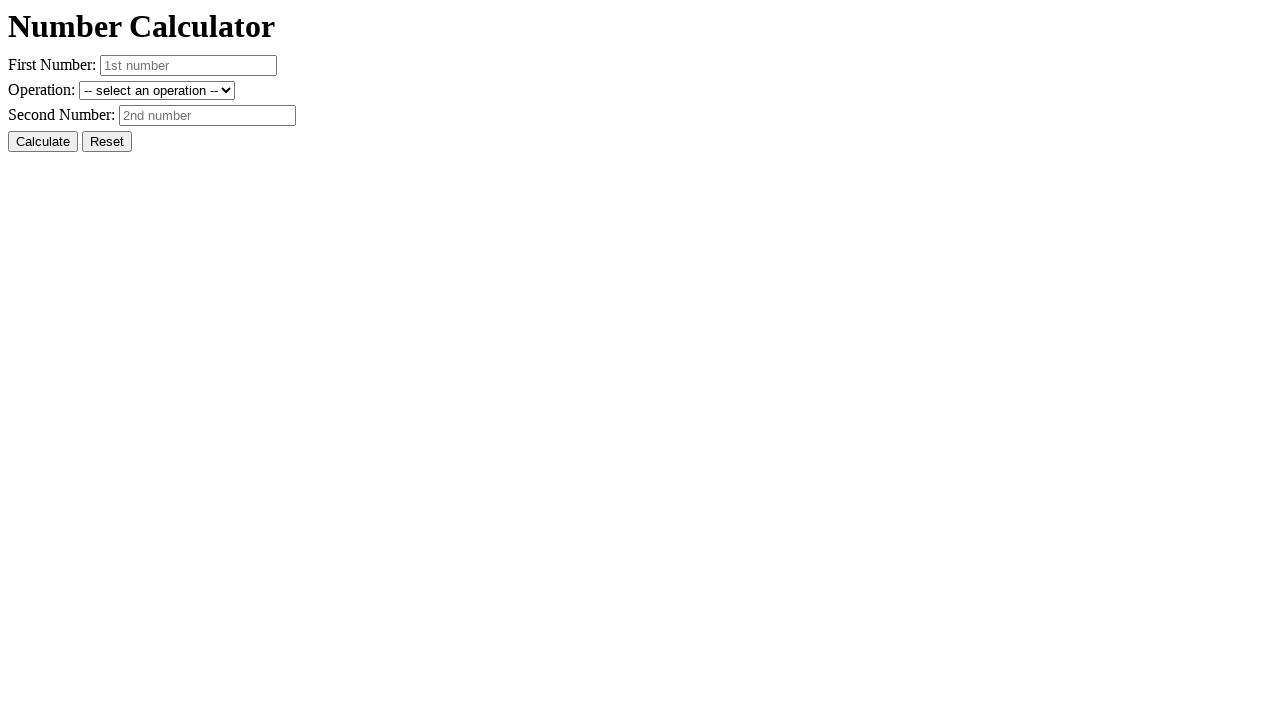

Clicked Reset button to clear previous values at (107, 142) on #resetButton
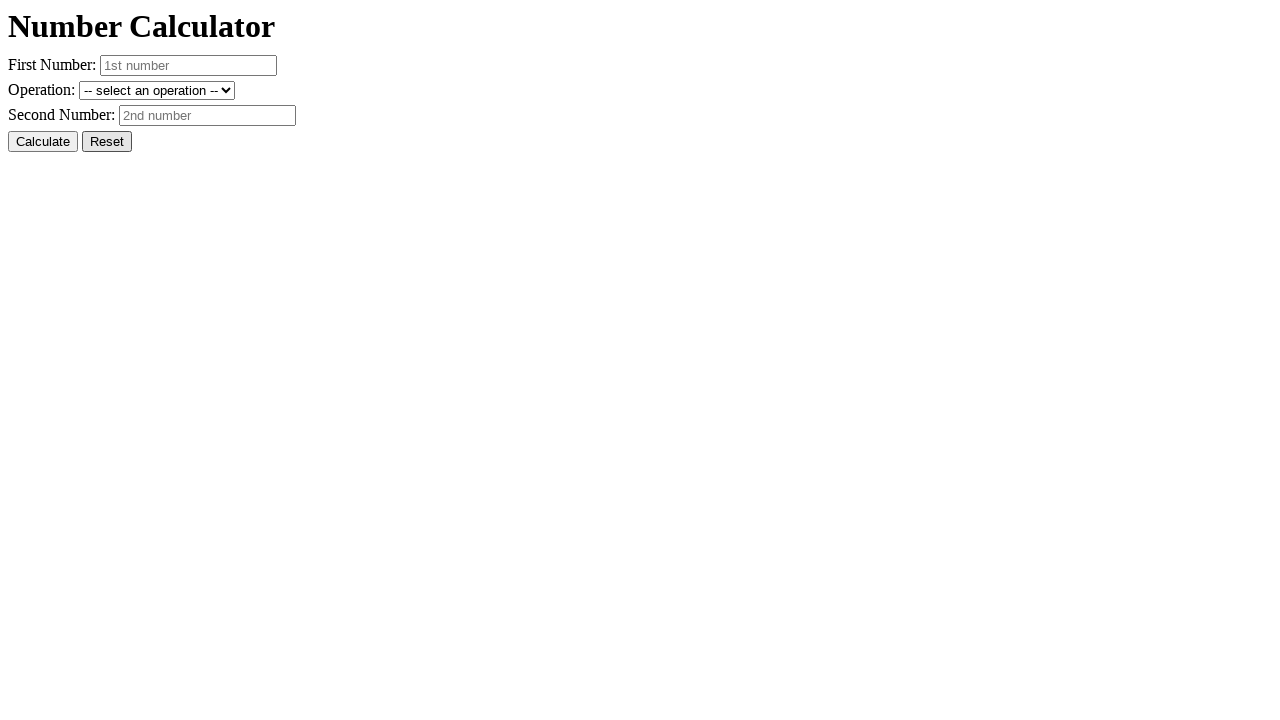

Entered first number: 5 on #number1
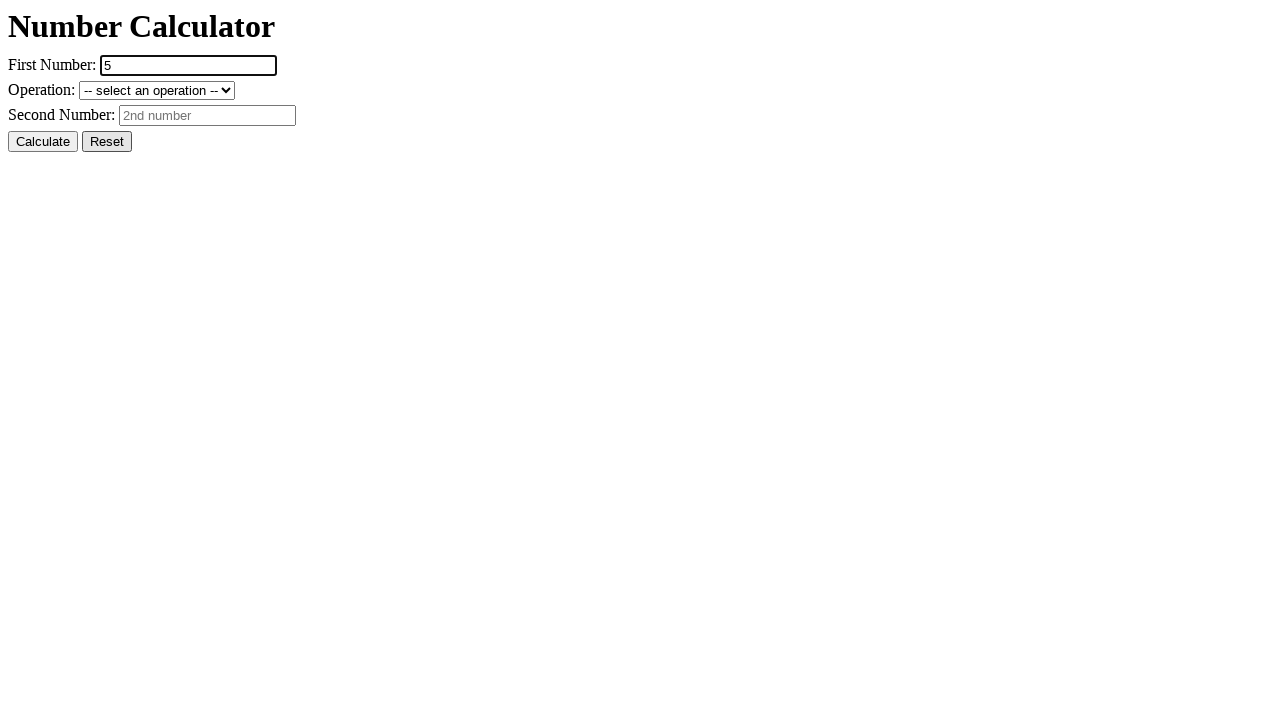

Entered second number: 10 on #number2
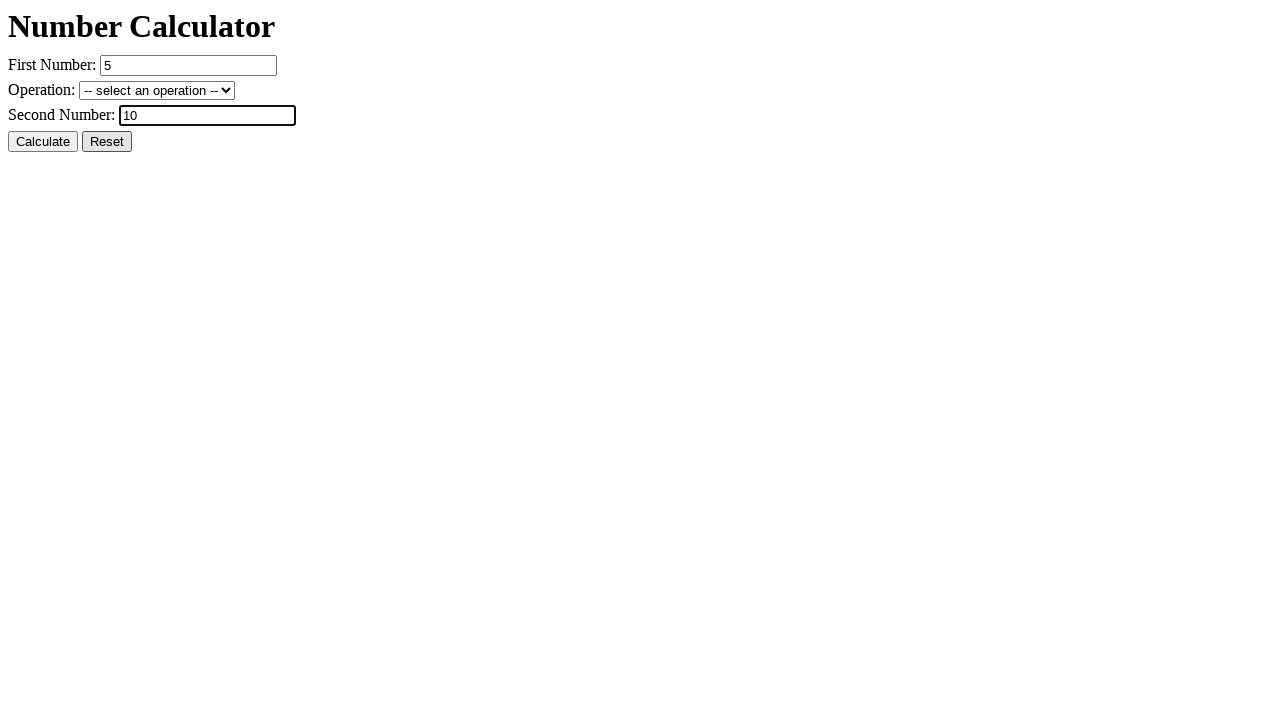

Selected addition operation (+ sum) on #operation
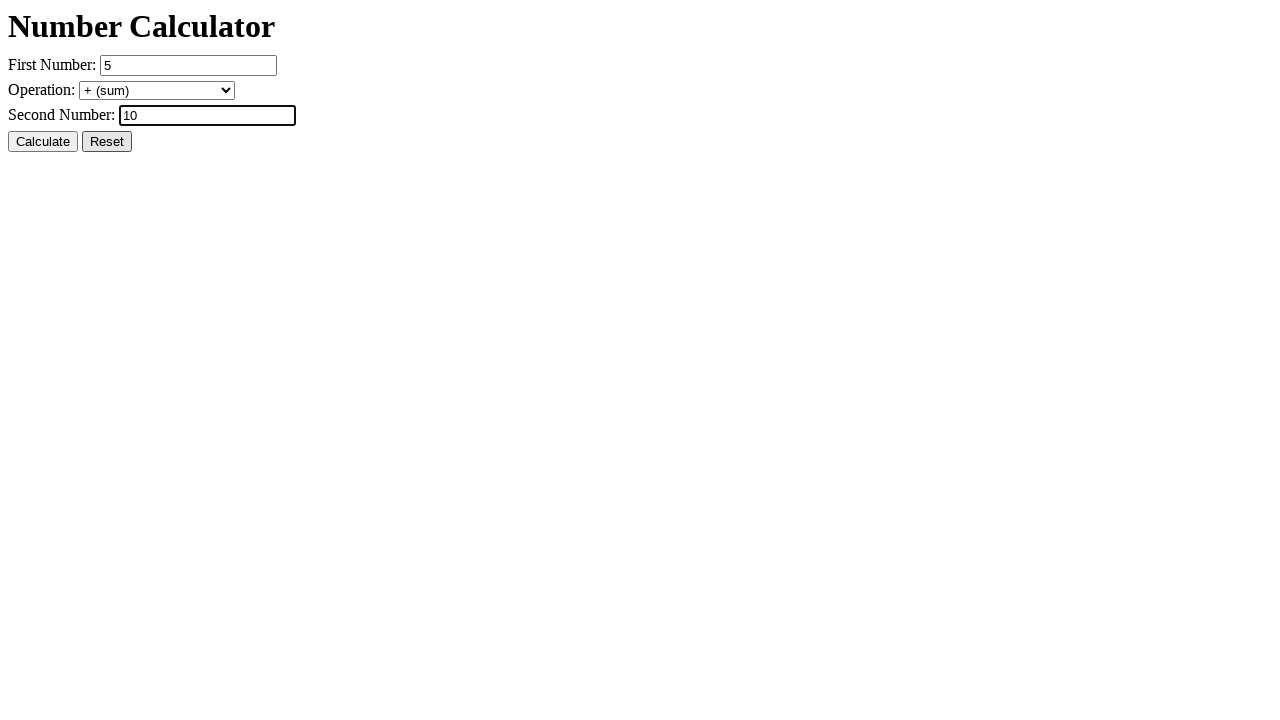

Clicked Calculate button at (43, 142) on #calcButton
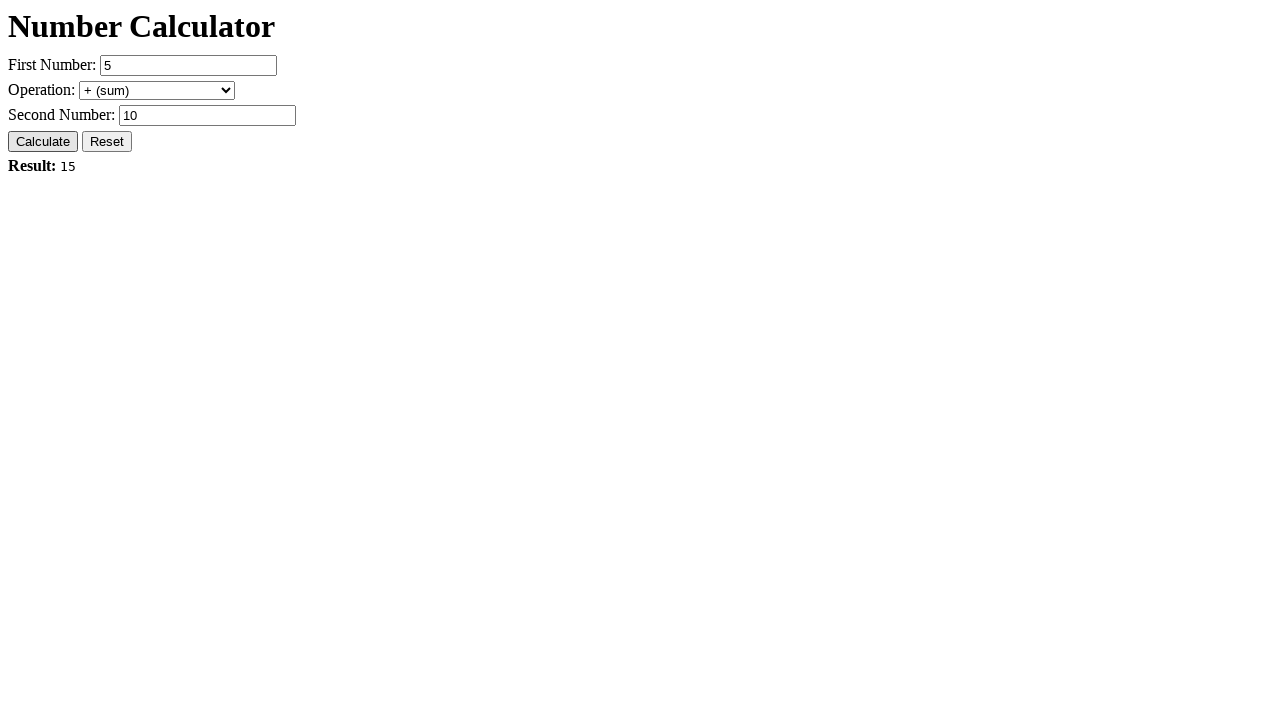

Result element appeared on the page
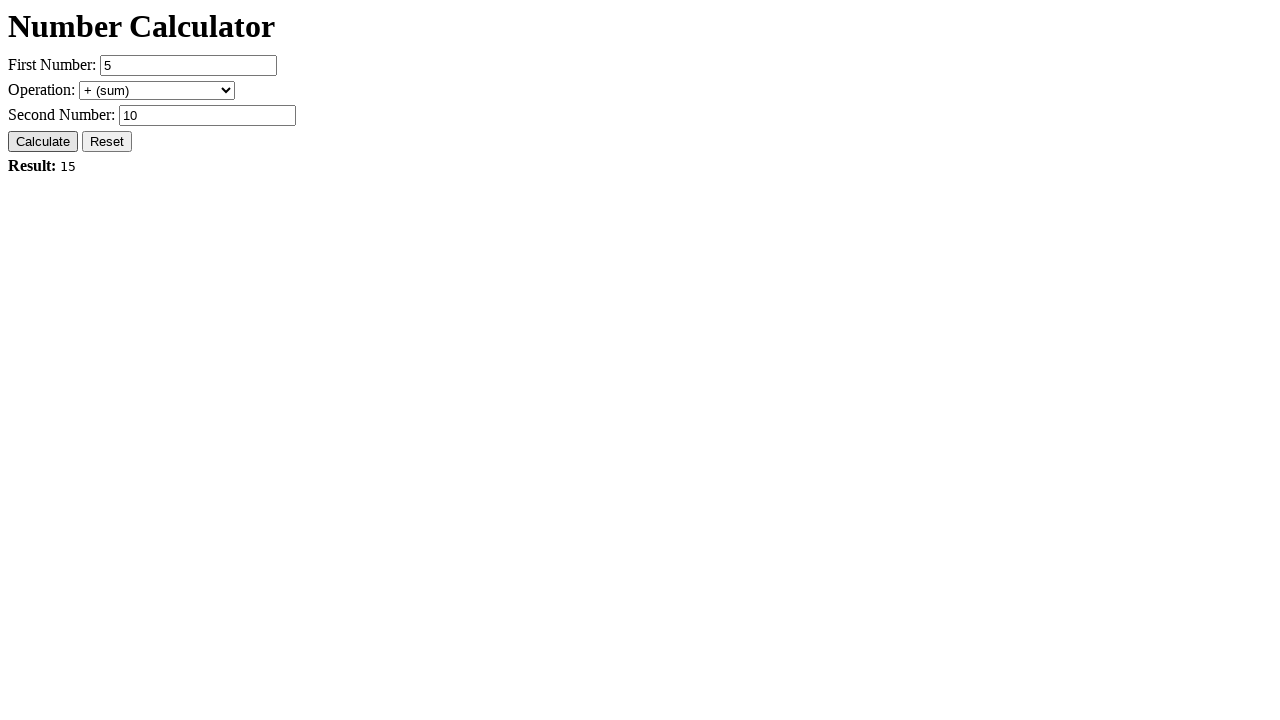

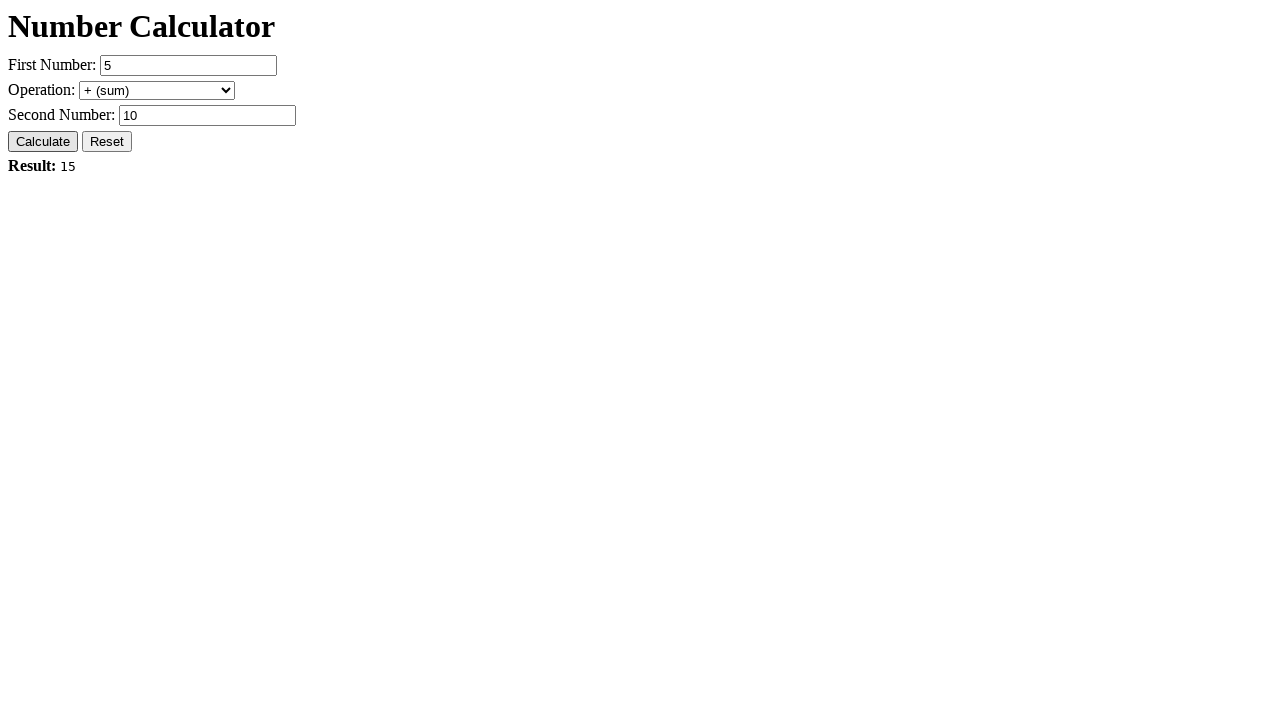